Tests a survey form by selecting various radio buttons and dropdown options including Business type, Online Advertising discovery method, Every Day frequency, Good rating, and a third option from a dropdown.

Starting URL: https://formsmarts.com/form/yu?mode=h5

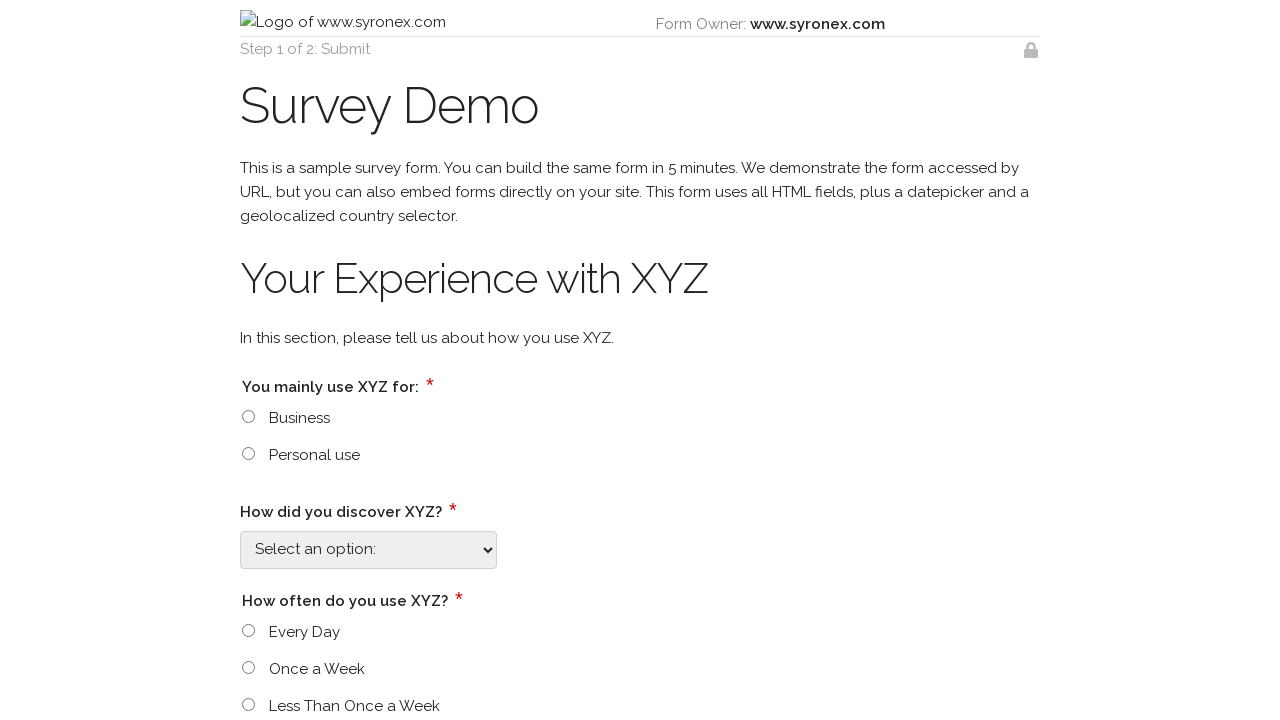

Selected Business radio button at (248, 416) on input[type='radio'][value='Business']
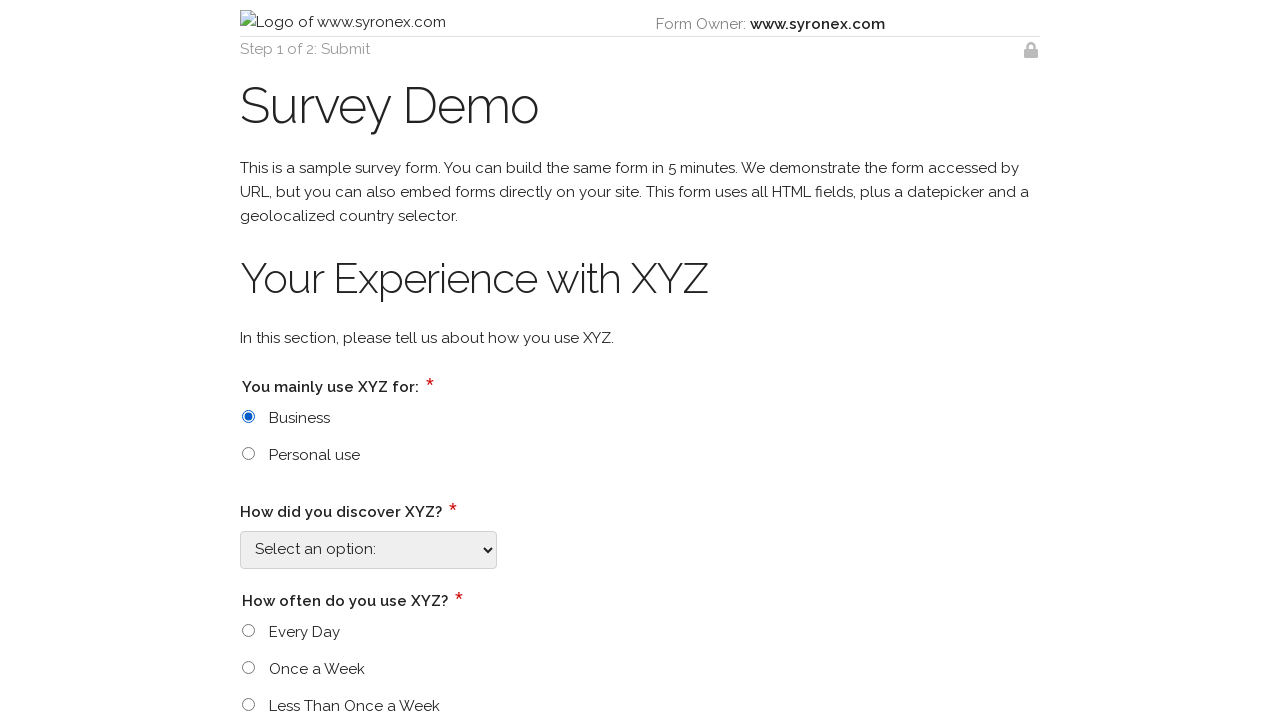

Clicked on the Online Advertising discovery method dropdown at (368, 550) on select[id$='_4588']
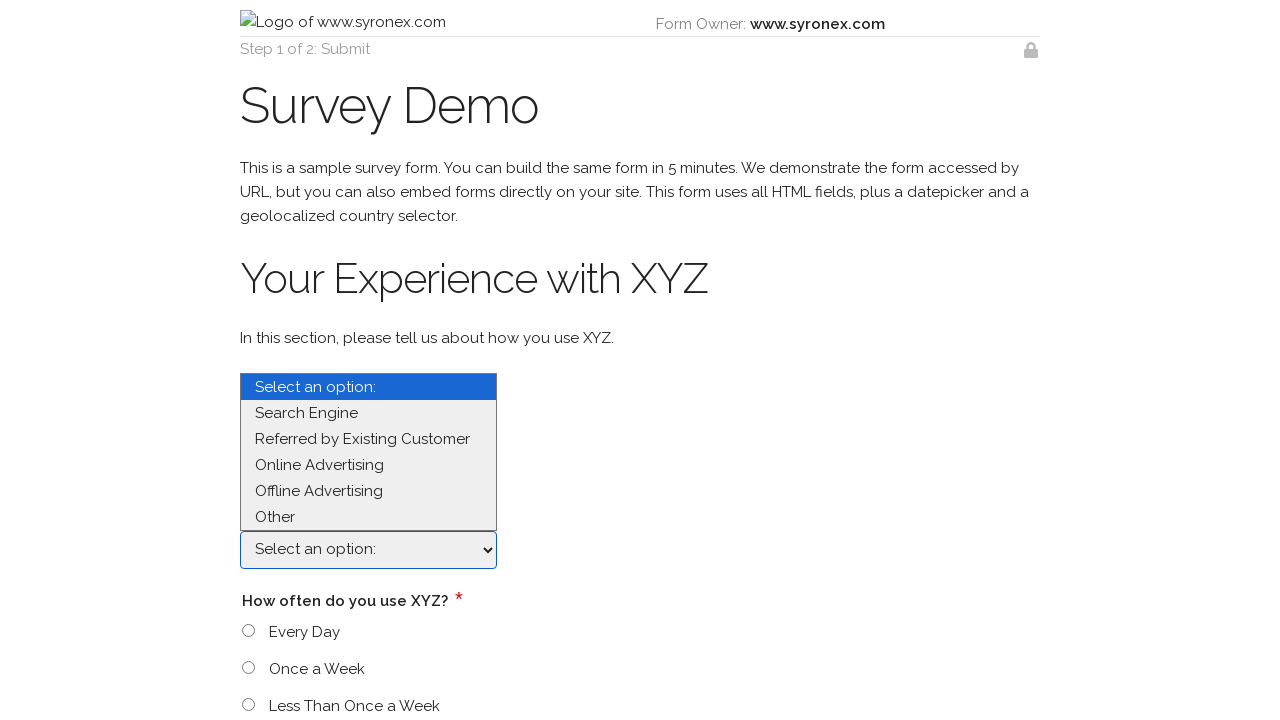

Selected Online Advertising option from dropdown on select[id$='_4588']
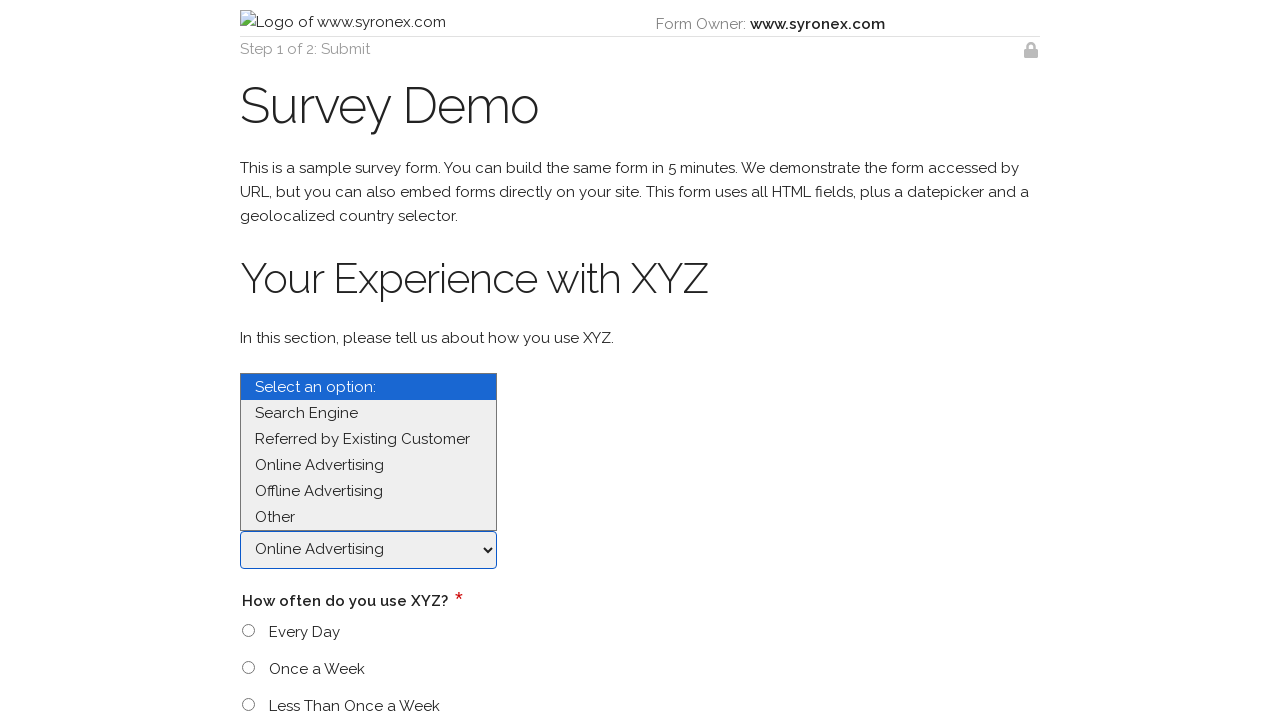

Selected Every Day radio button at (248, 631) on input[type='radio'][value='Every Day']
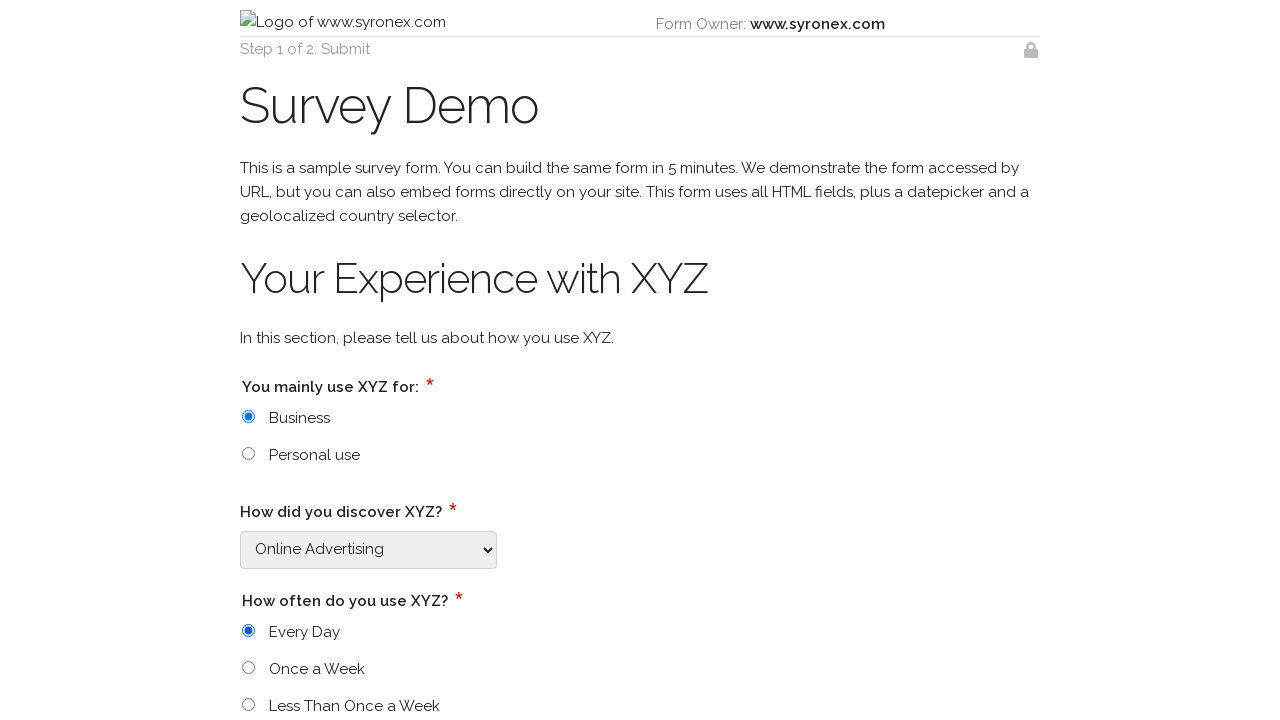

Selected Good rating radio button at (248, 361) on input[type='radio'][value='Good']
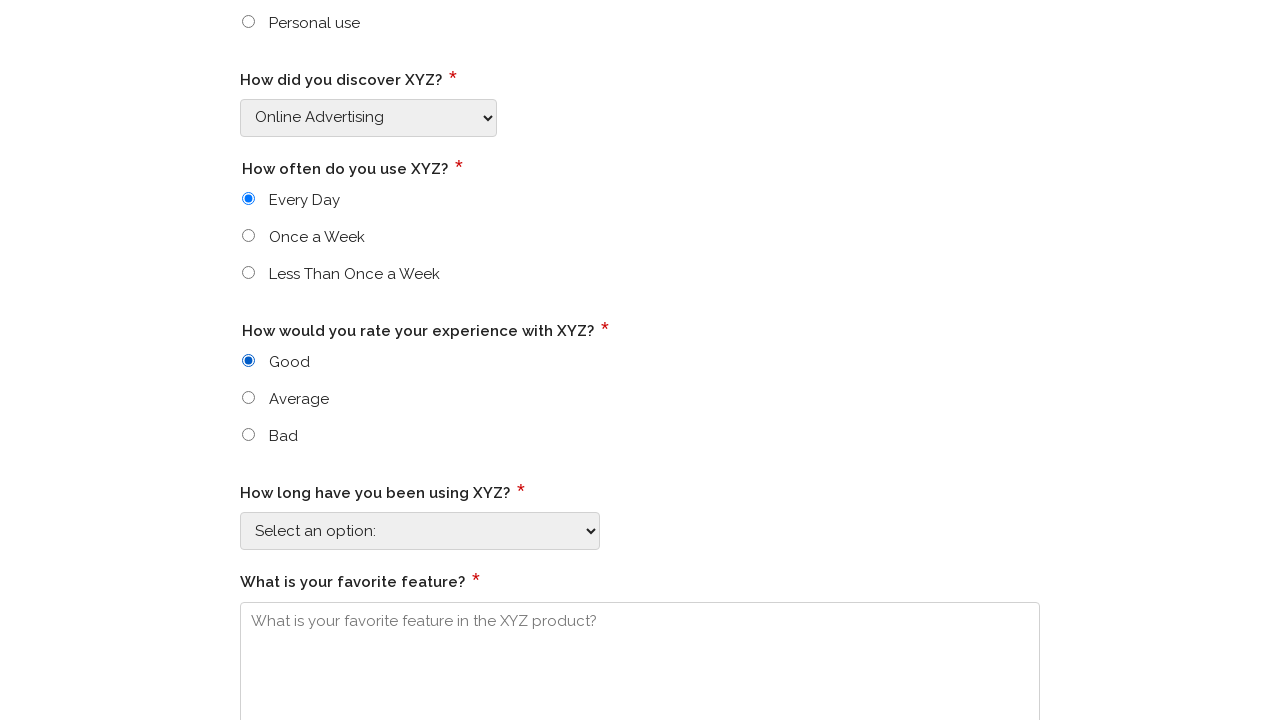

Clicked on the How Long dropdown at (420, 531) on select[id$='_4597']
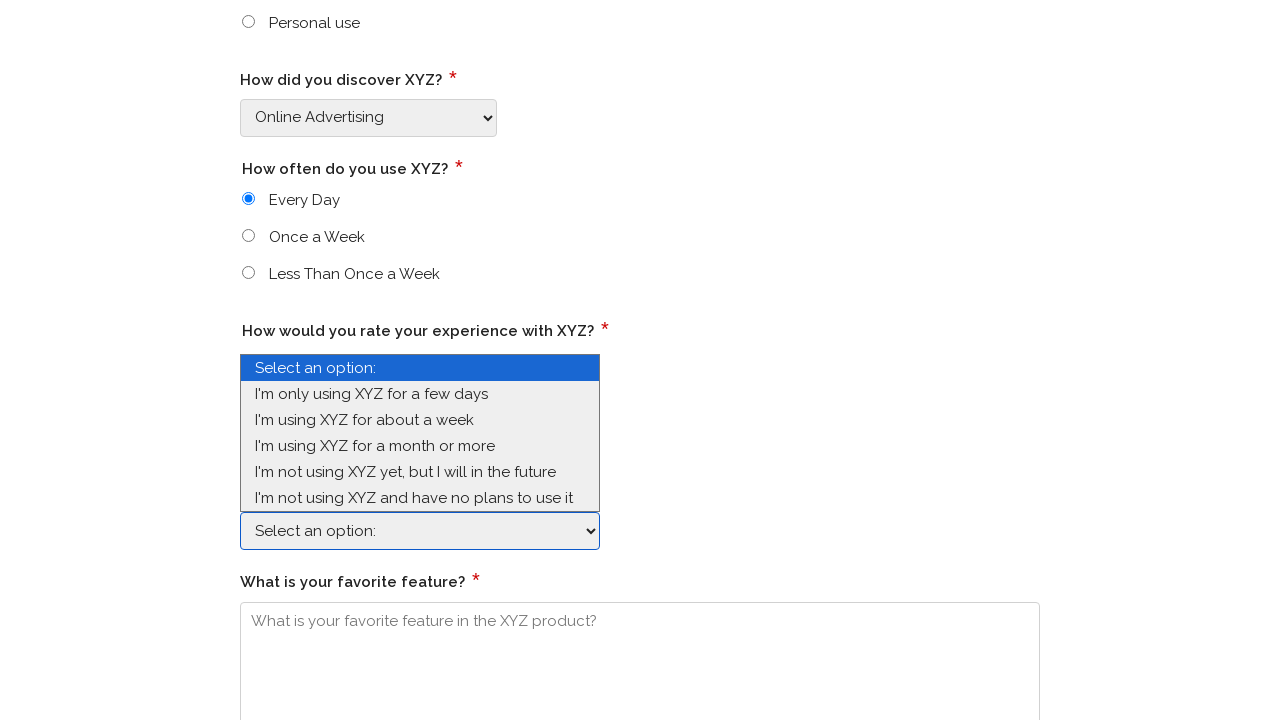

Selected the third option from How Long dropdown on select[id$='_4597']
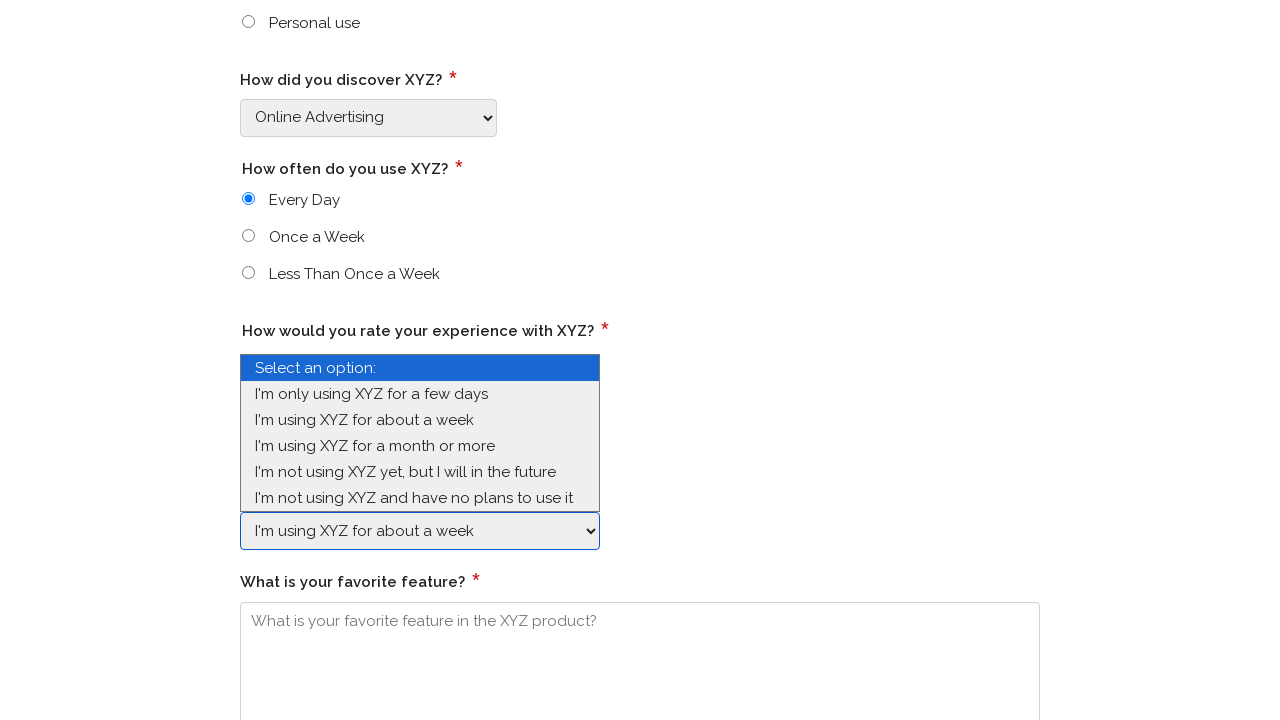

Selected Good rating radio button again at (248, 361) on input[type='radio'][value='Good']
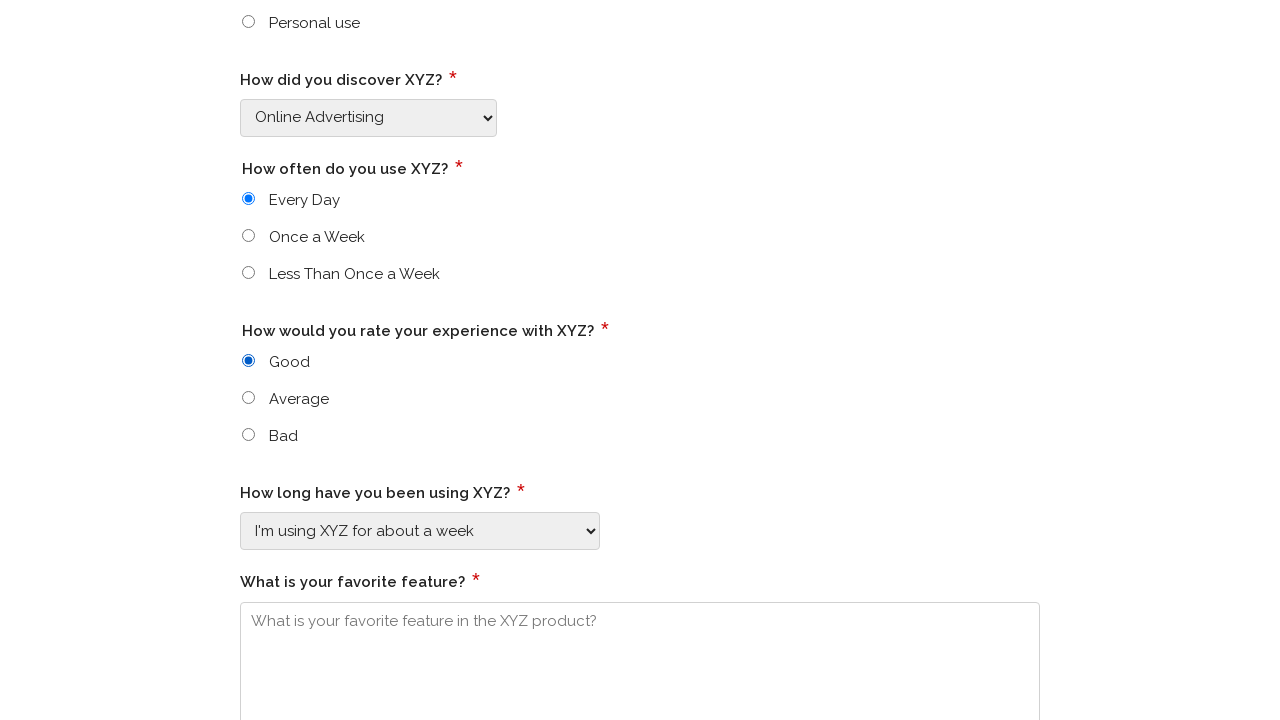

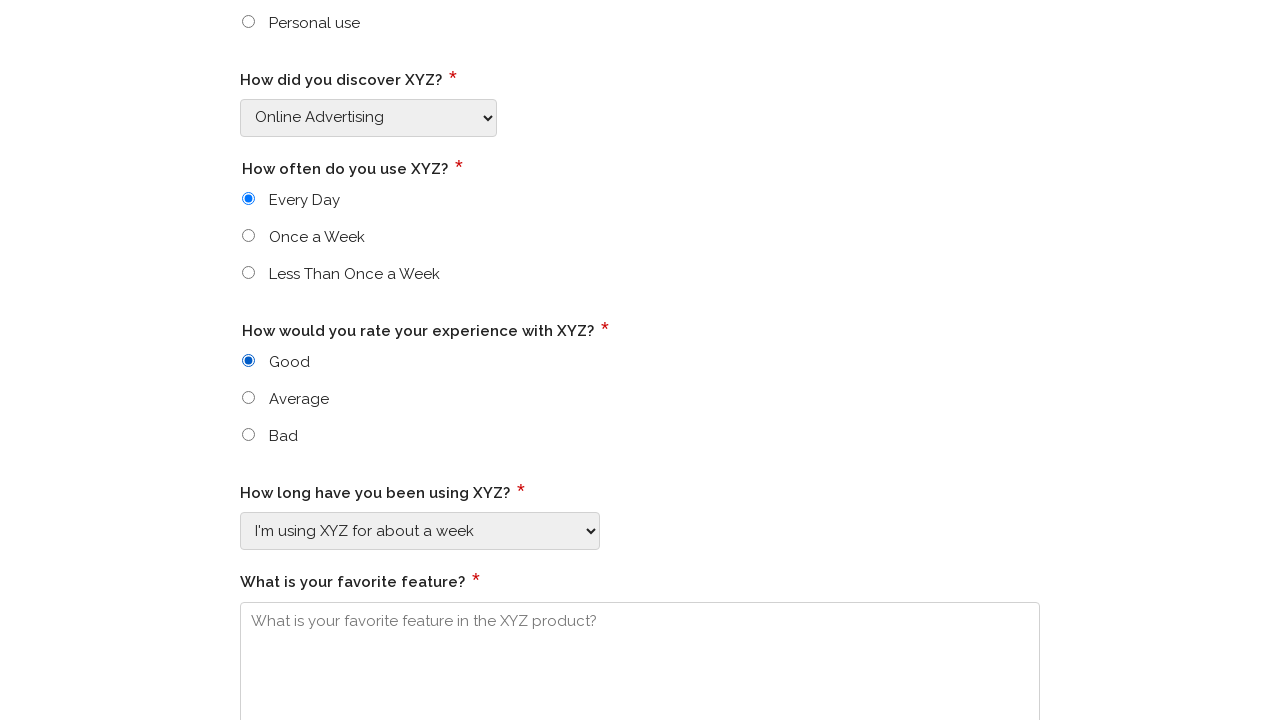